Tests that products are listed on the inventory page after successful login

Starting URL: https://www.saucedemo.com/

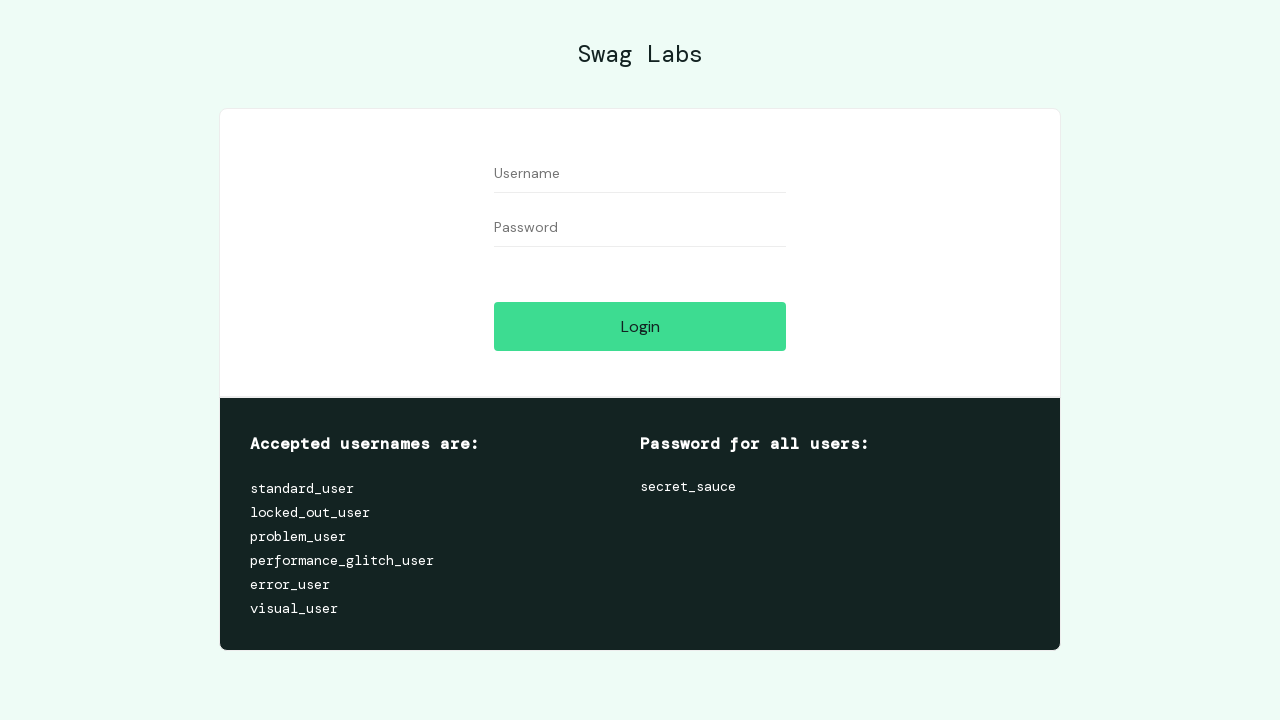

Filled username field with 'standard_user' on #user-name
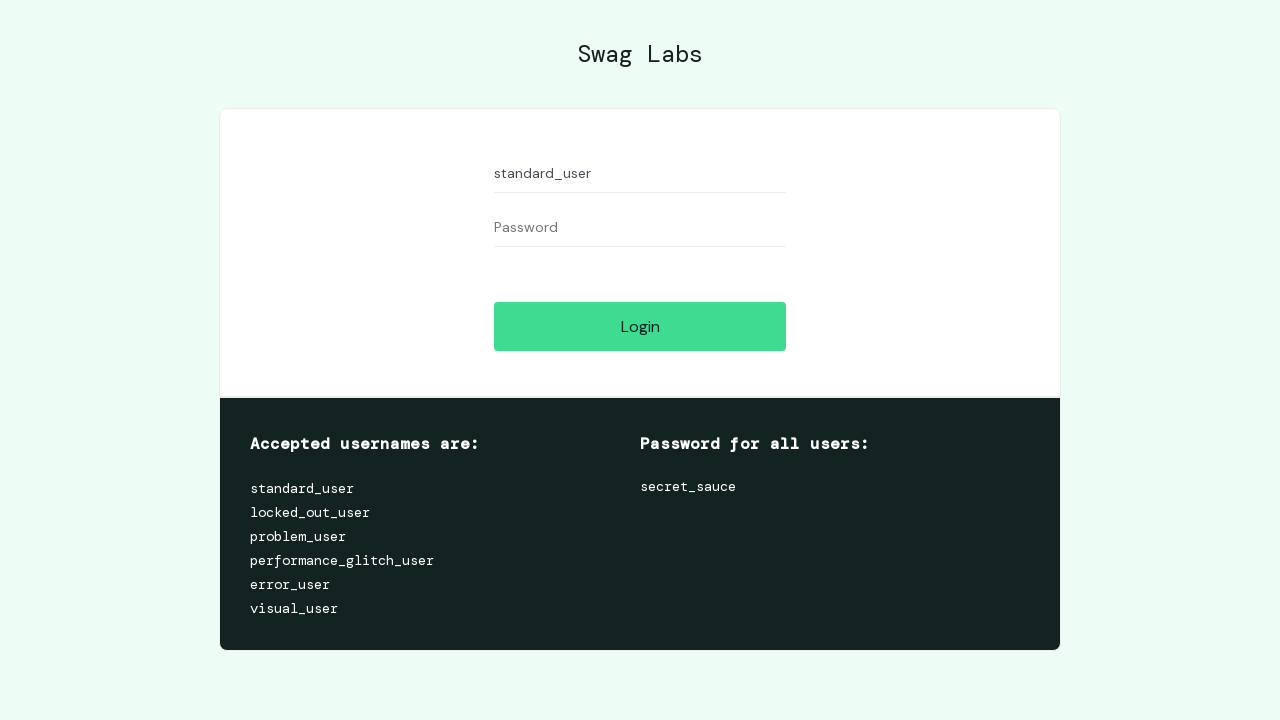

Filled password field with 'secret_sauce' on #password
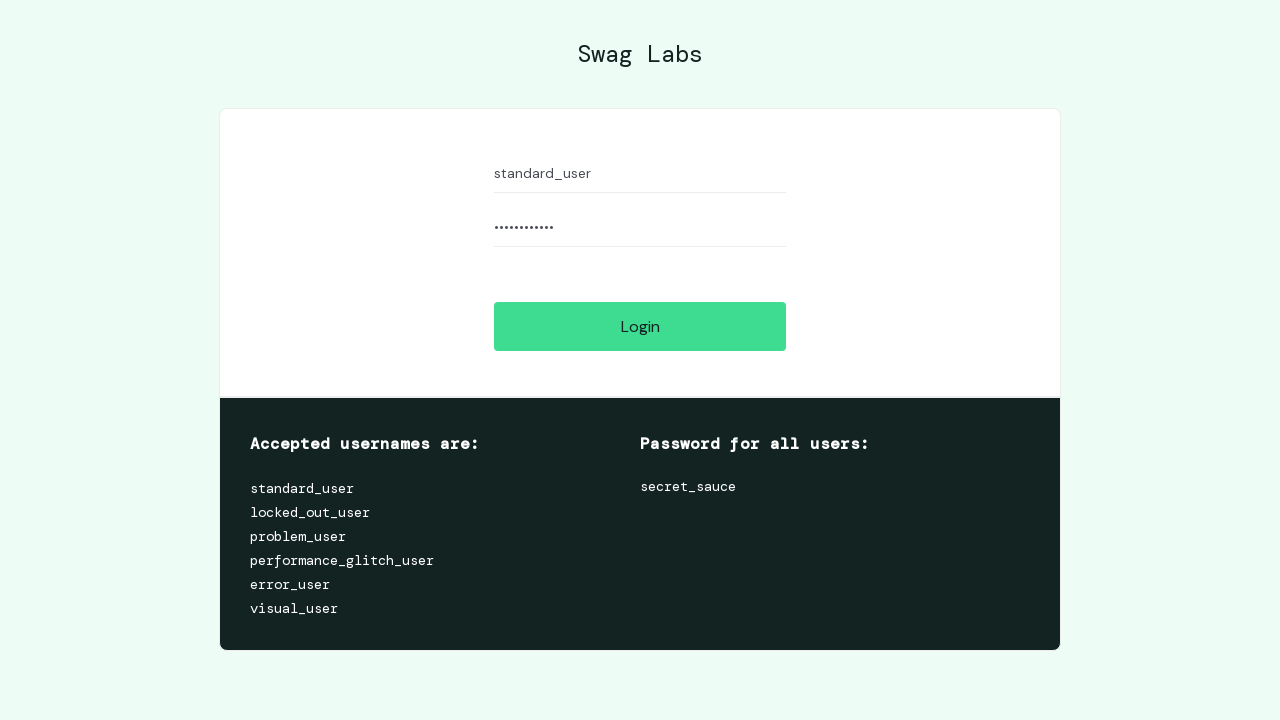

Clicked login button at (640, 326) on #login-button
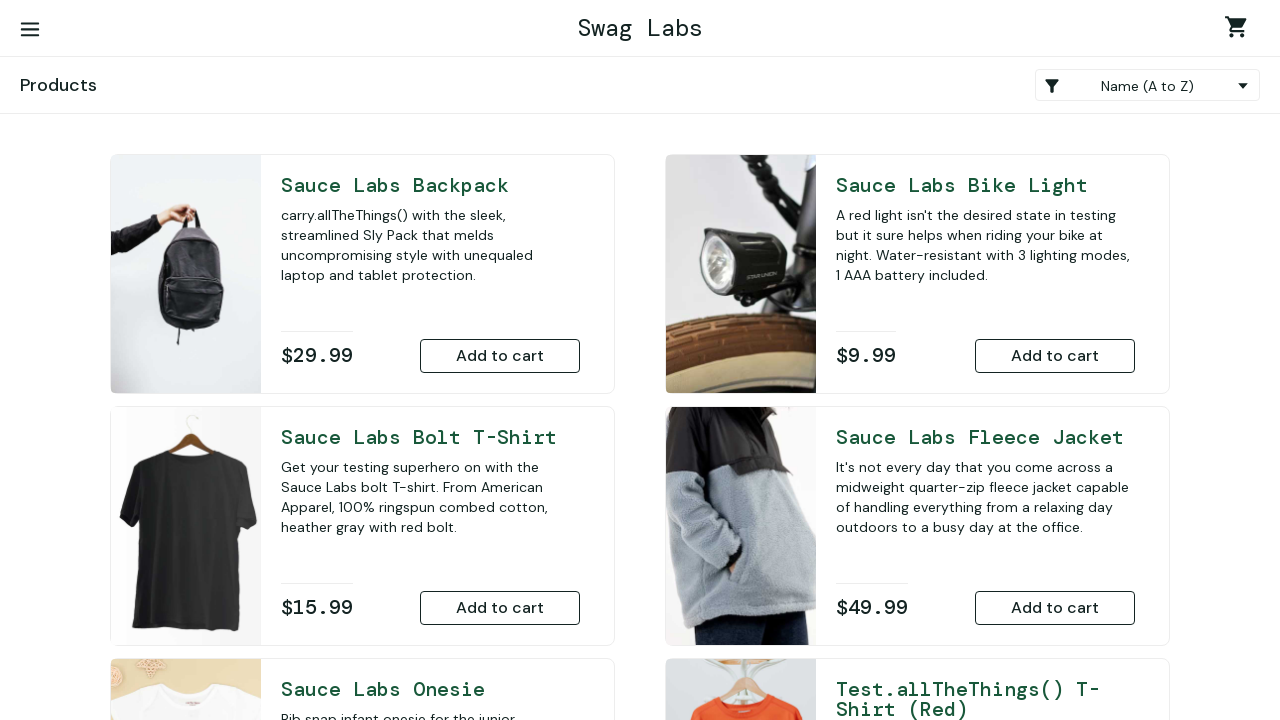

Waited for inventory items to load
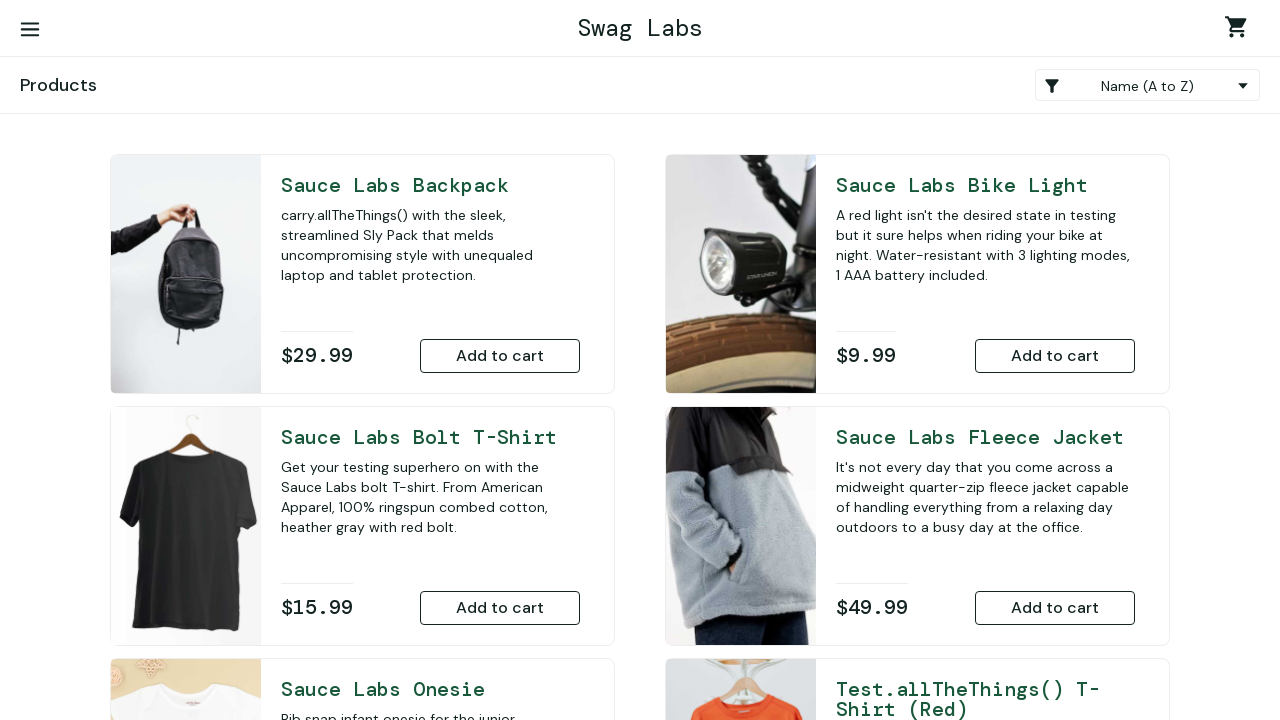

Retrieved all product inventory items
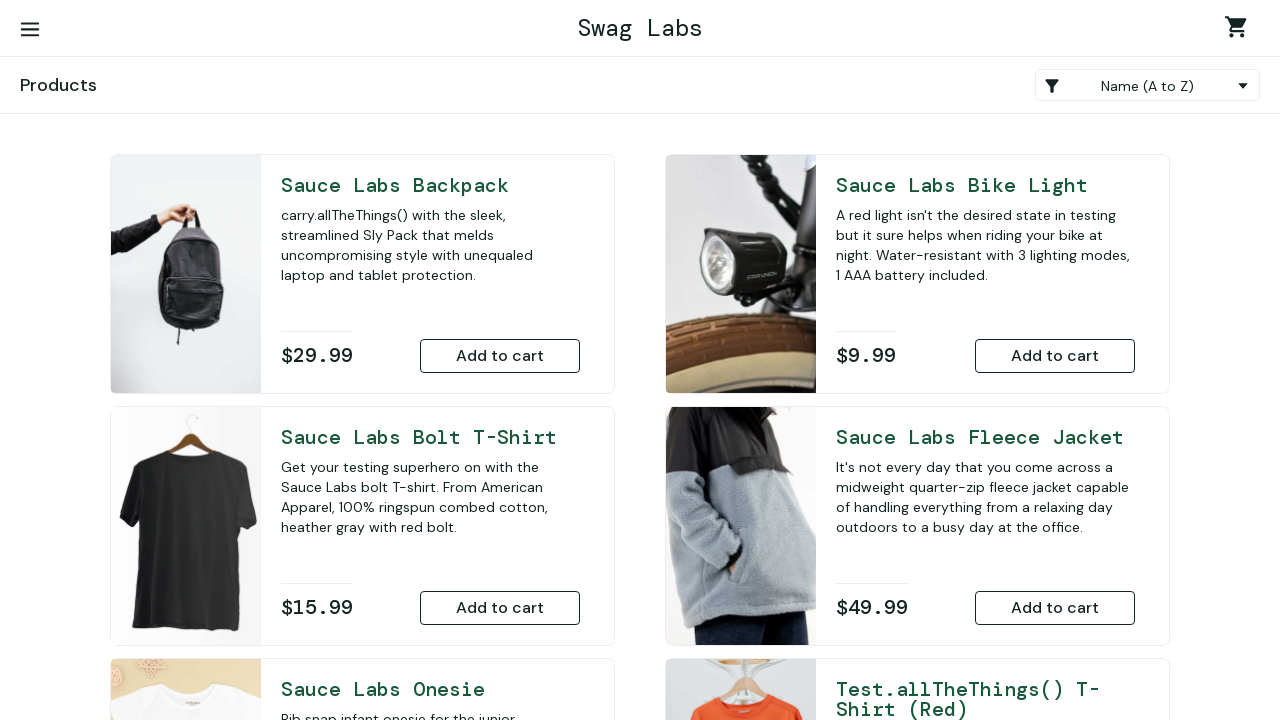

Verified that products are listed on the inventory page (assertion passed)
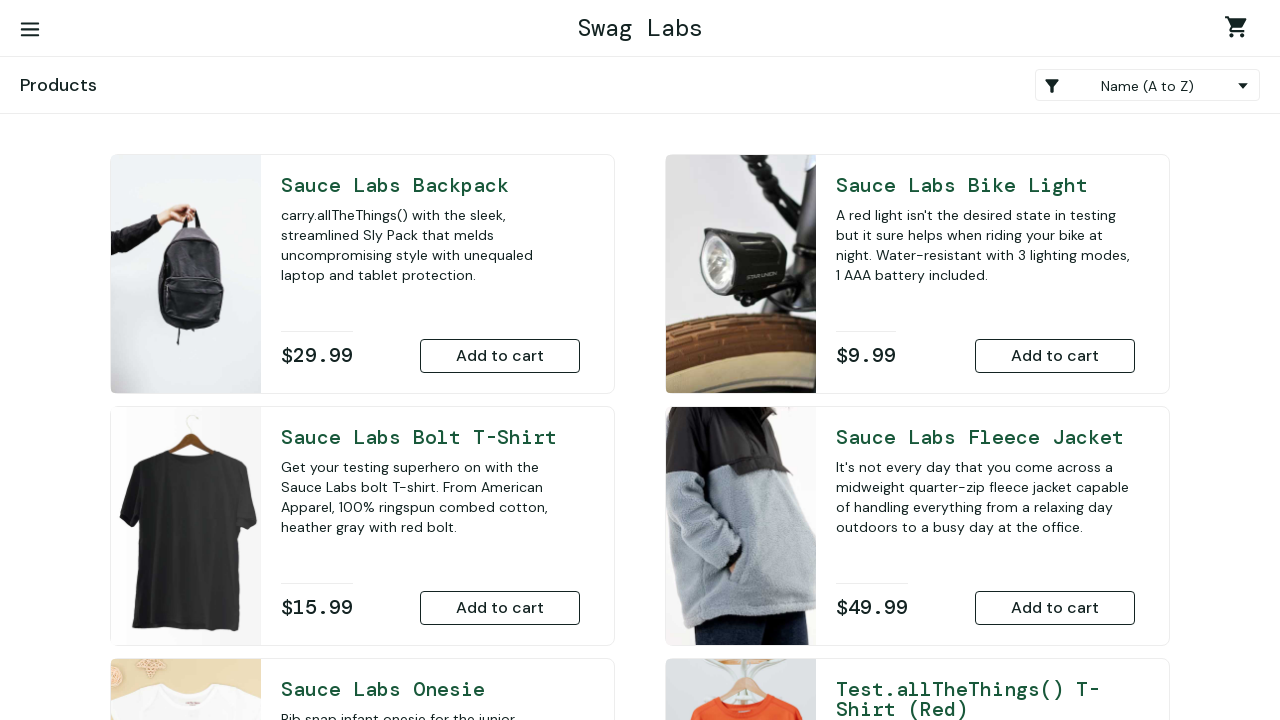

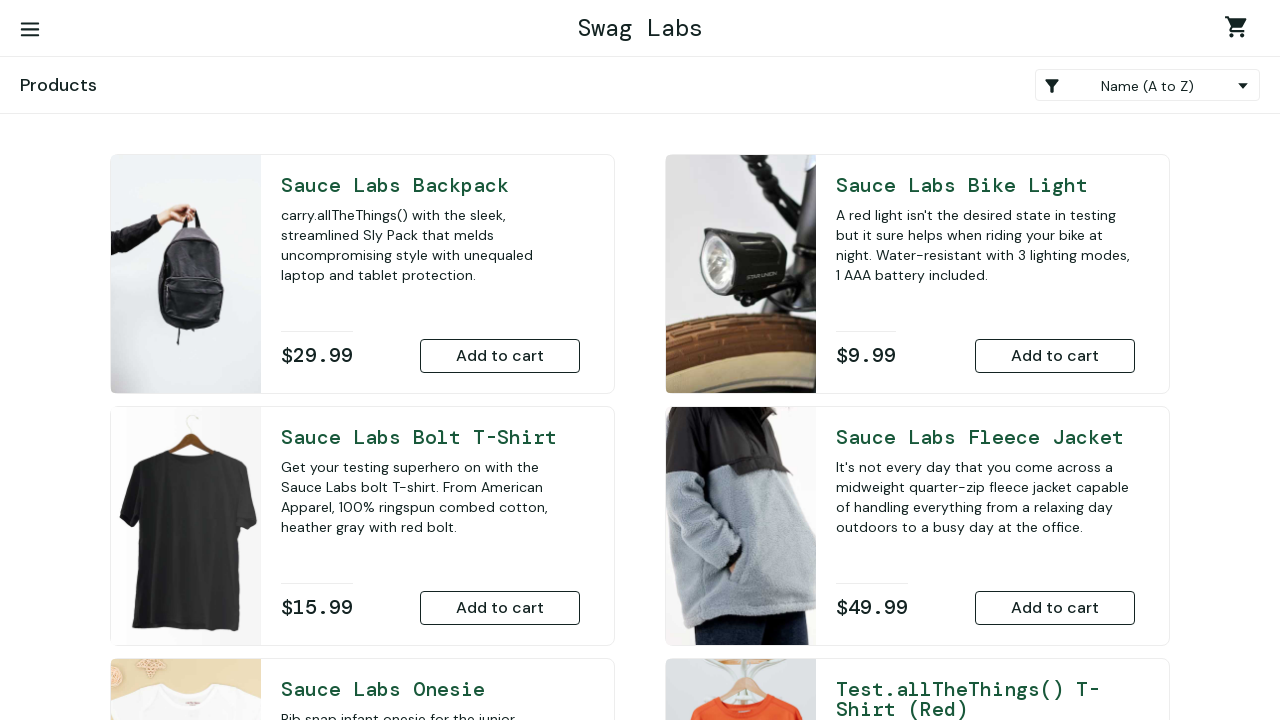